Automates a registration form by filling in personal details including name, address, email, phone, selecting gender, skills dropdown, and interacting with password field

Starting URL: http://demo.automationtesting.in/Register.html

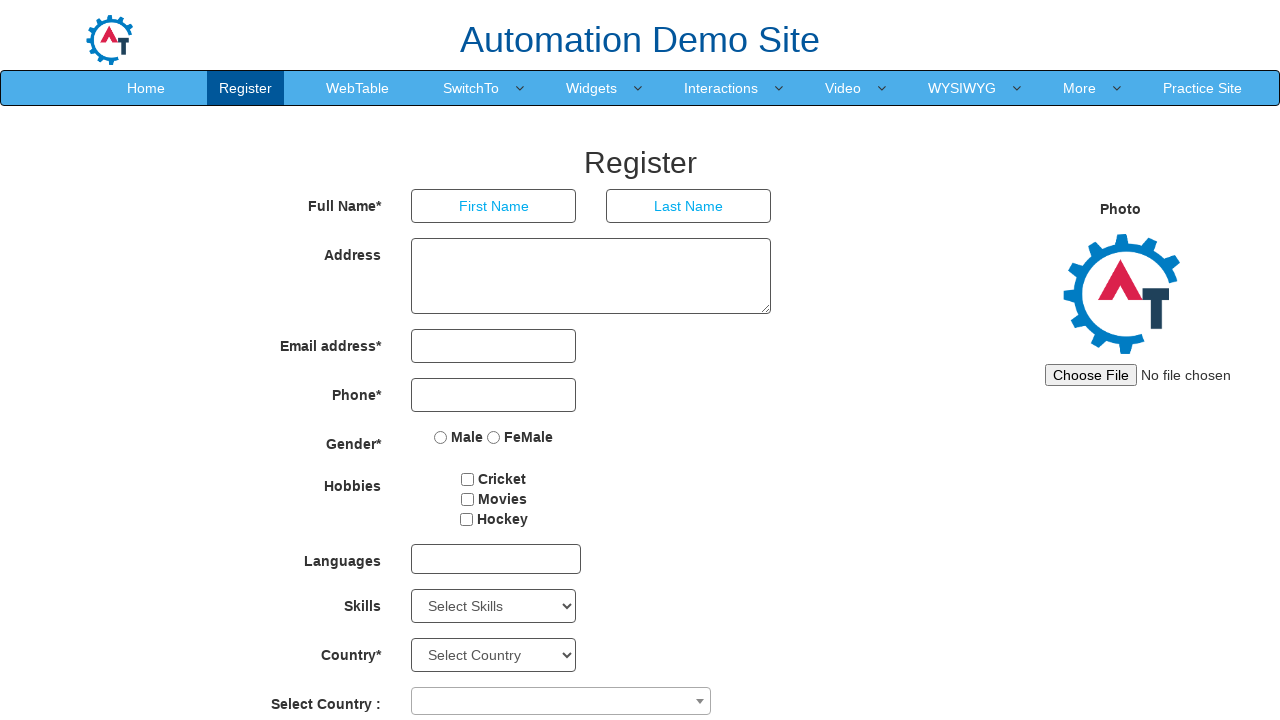

Filled first name field with 'Daniel' on xpath=(//*[@type='text'])[1]
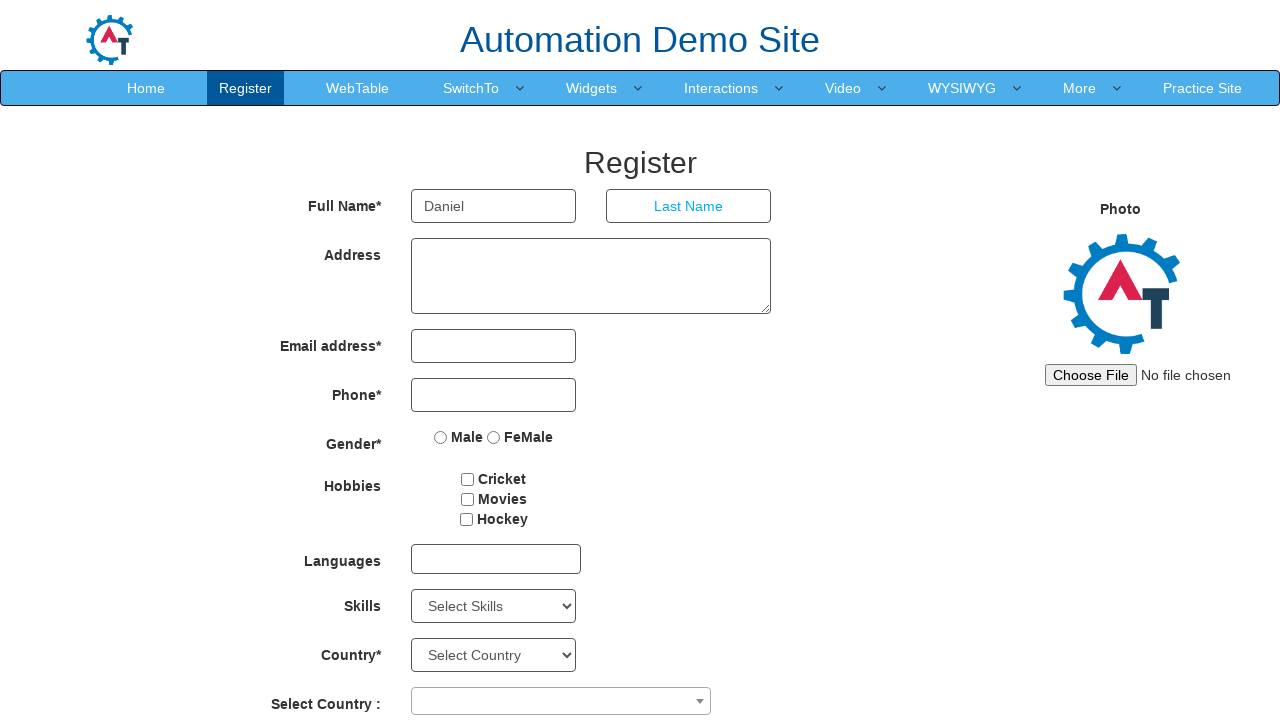

Pressed Tab to move to last name field
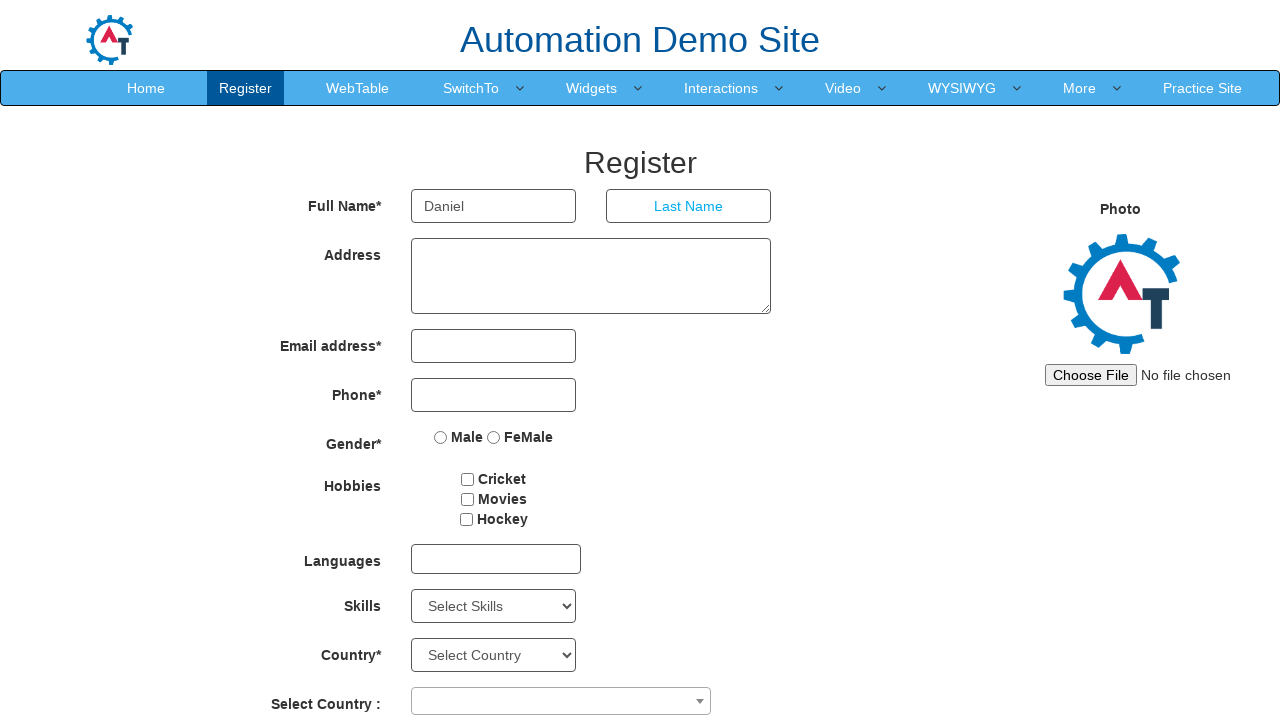

Typed 'Lucii' in last name field
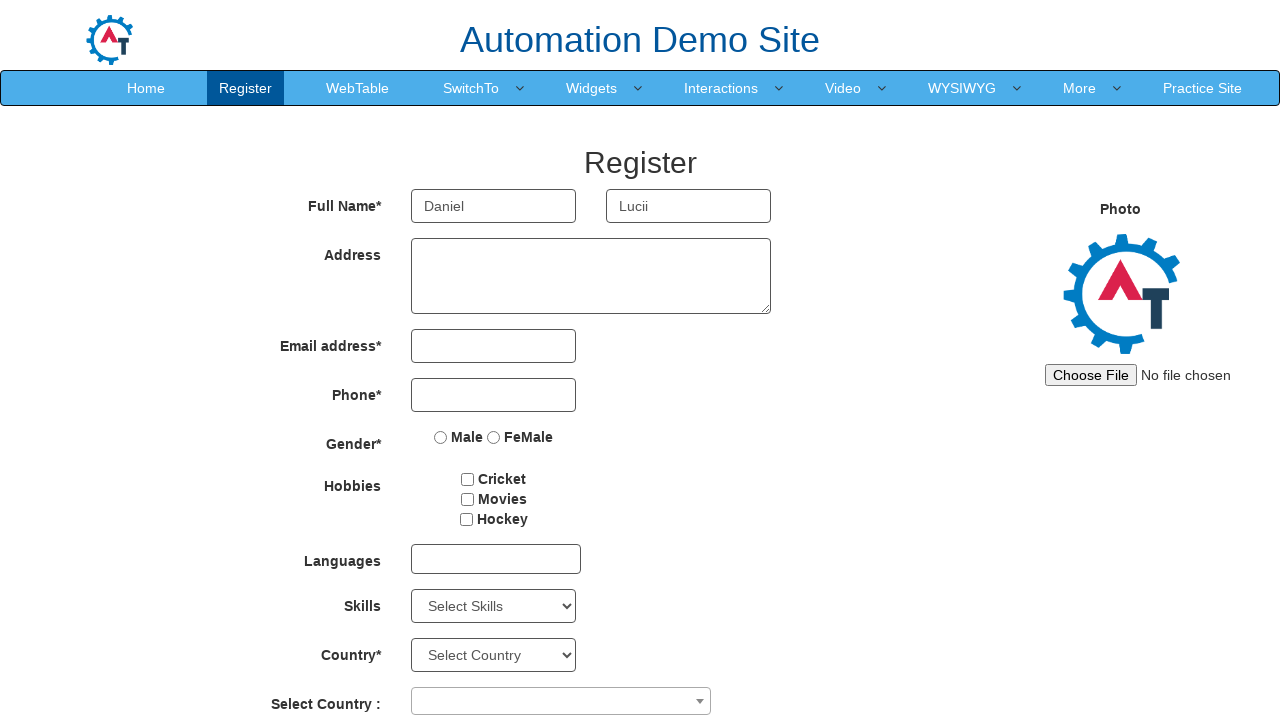

Pressed Tab to move to address field
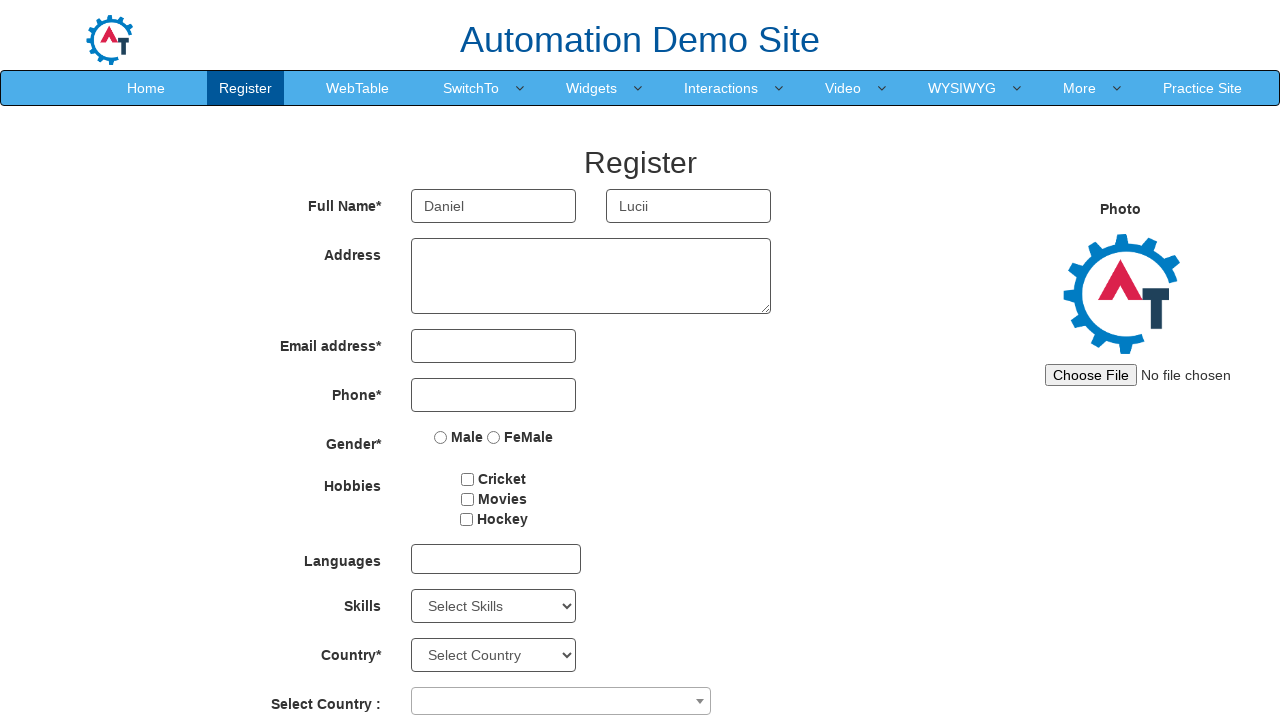

Typed address in address field
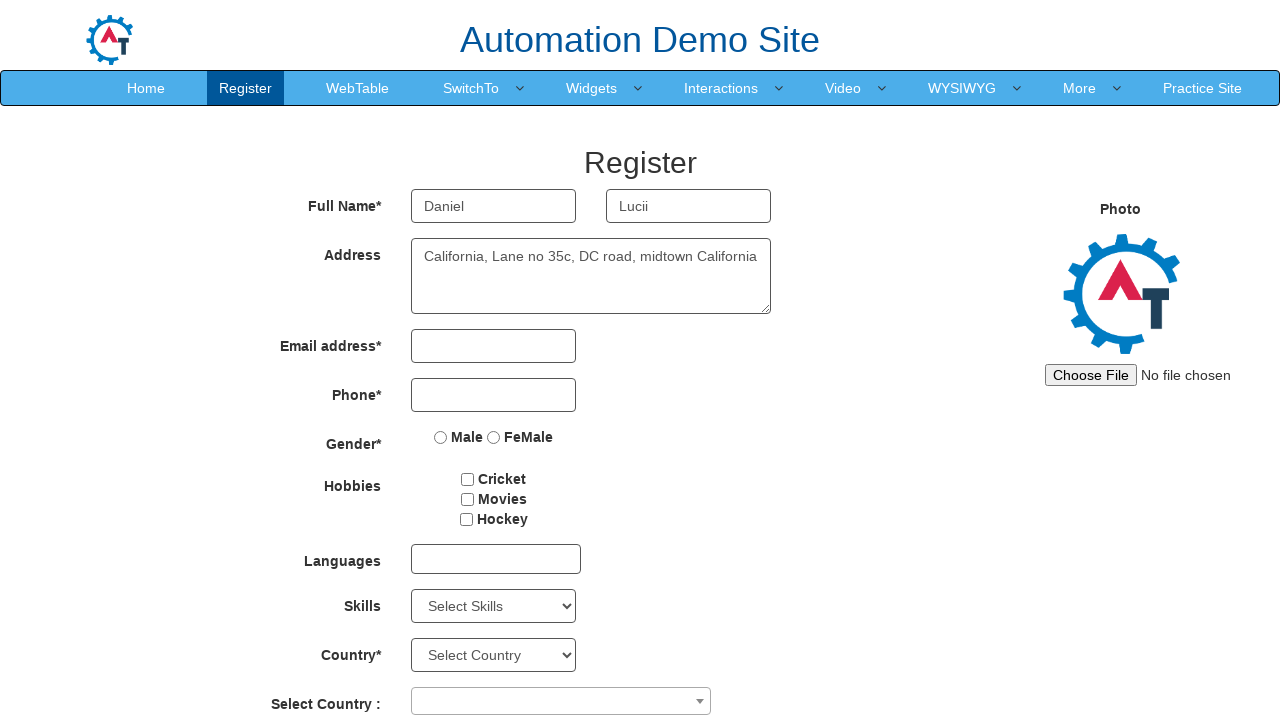

Pressed Tab to move to email field
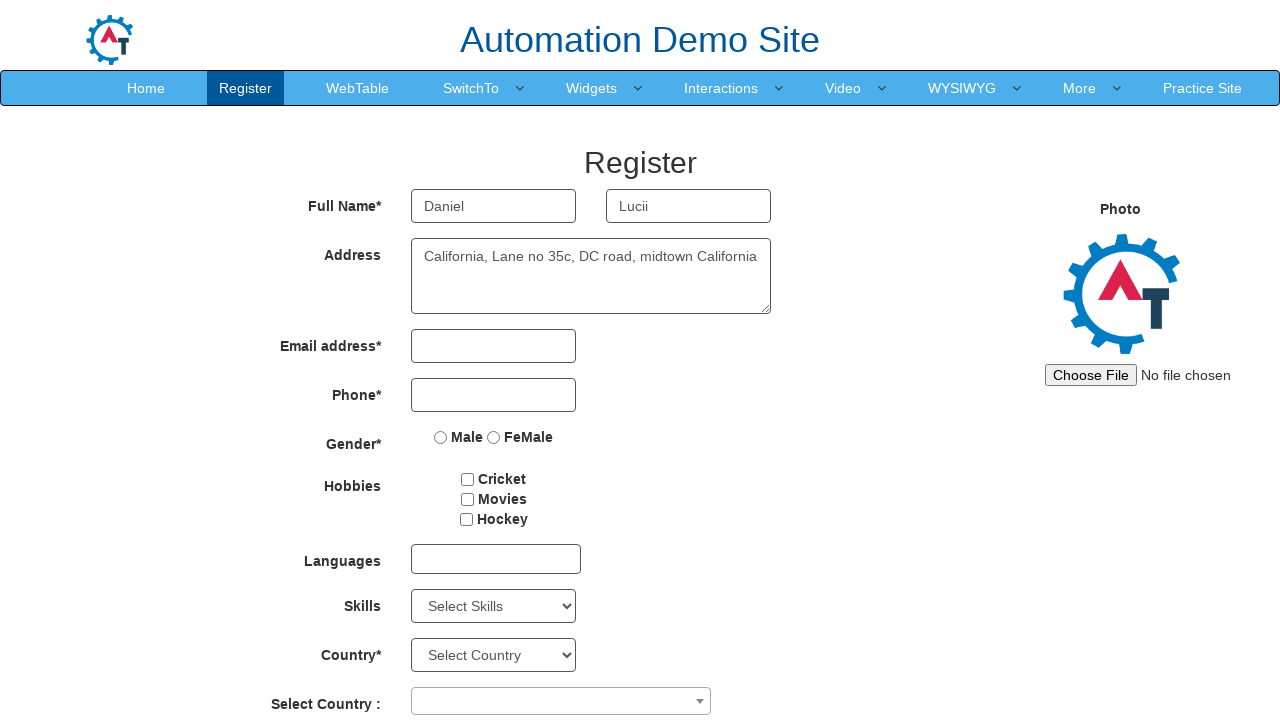

Typed email address in email field
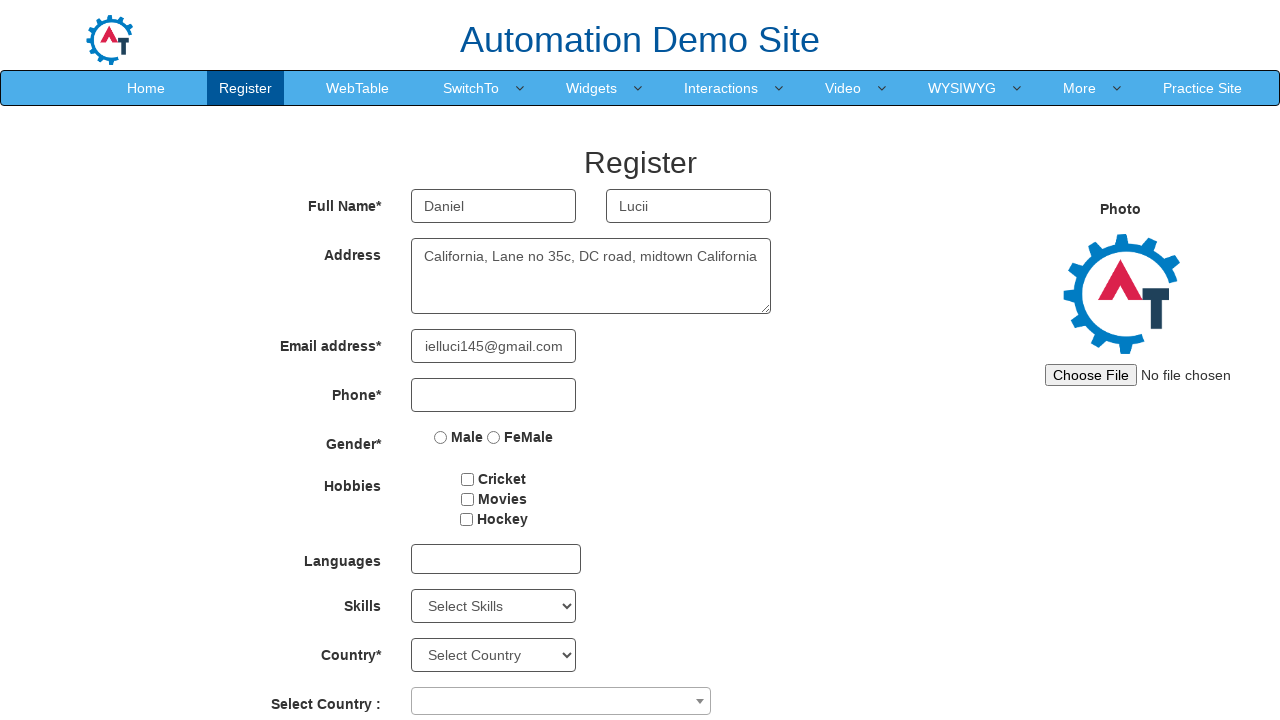

Pressed Tab to move to phone field
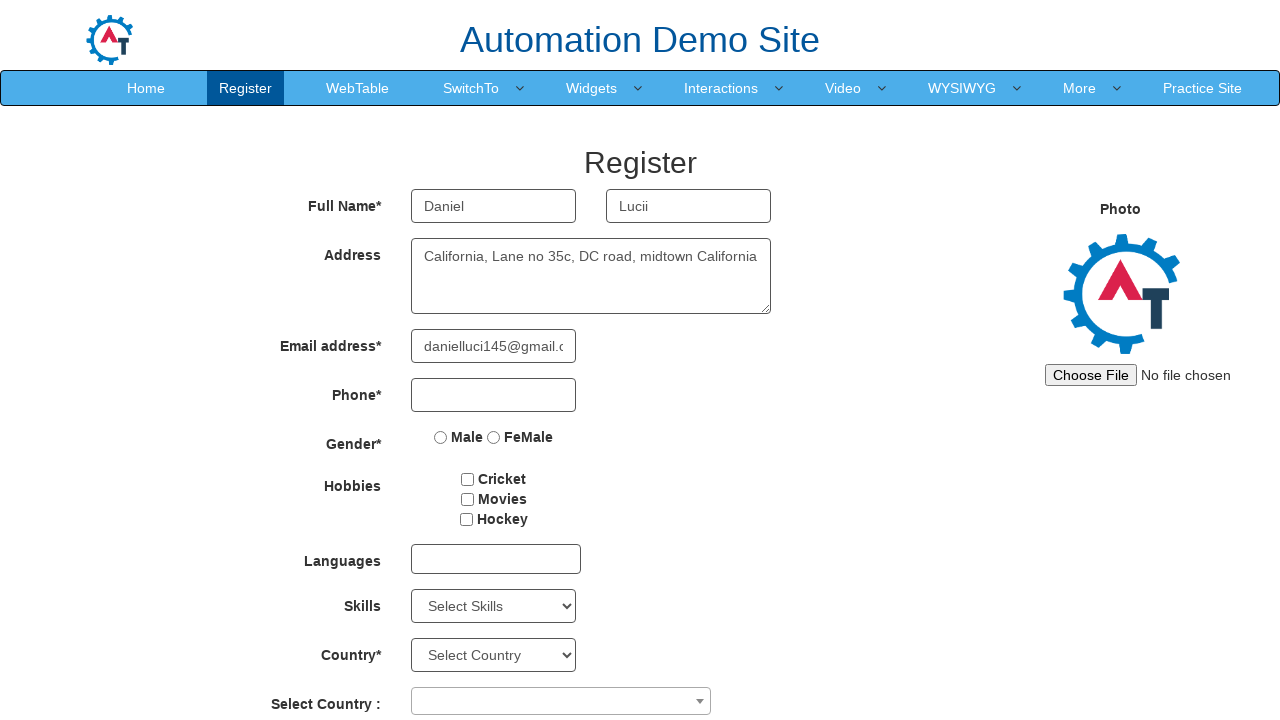

Typed phone number in phone field
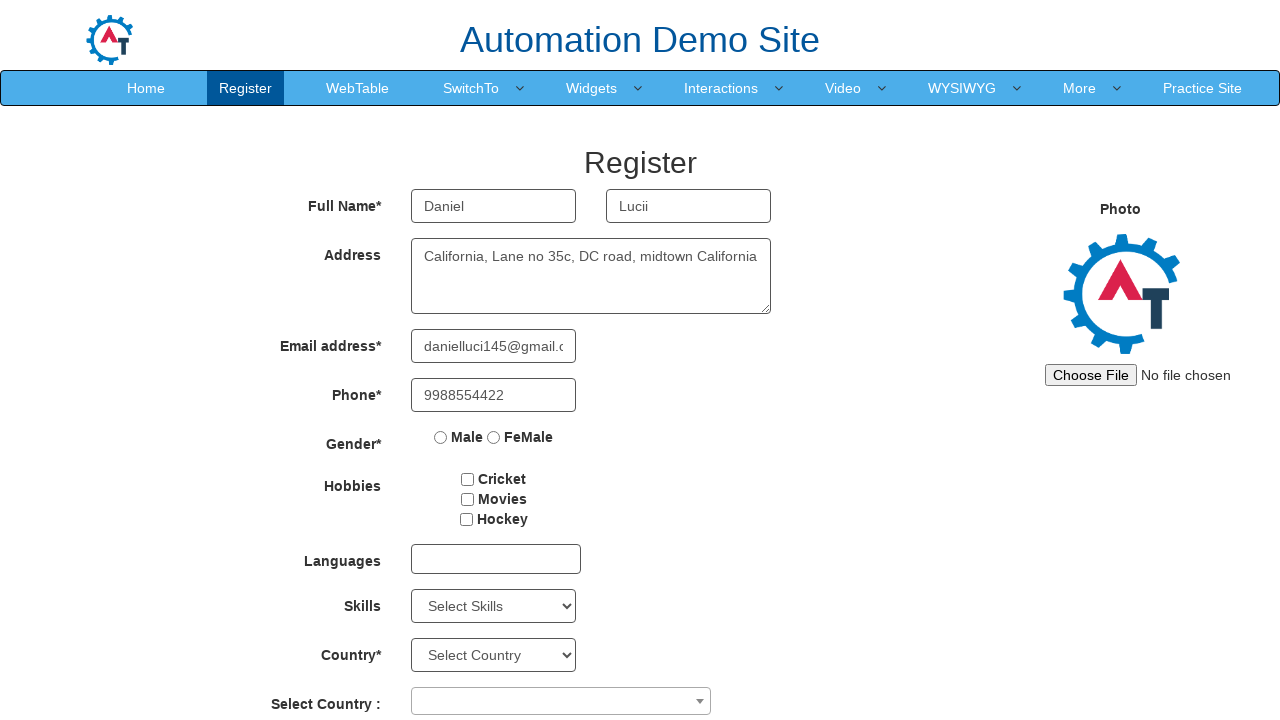

Clicked first gender radio button option at (441, 437) on xpath=(//*[@name='radiooptions'])[1]
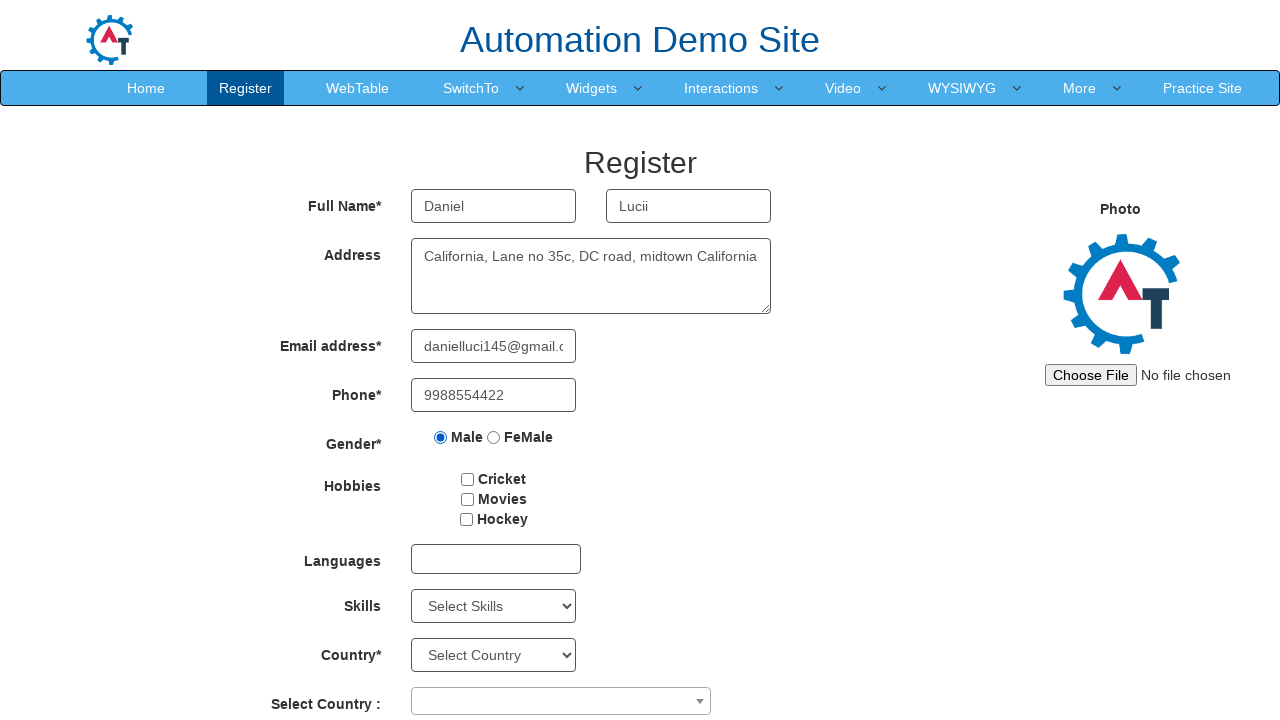

Selected 'Java' from Skills dropdown on xpath=//*[@id='Skills']
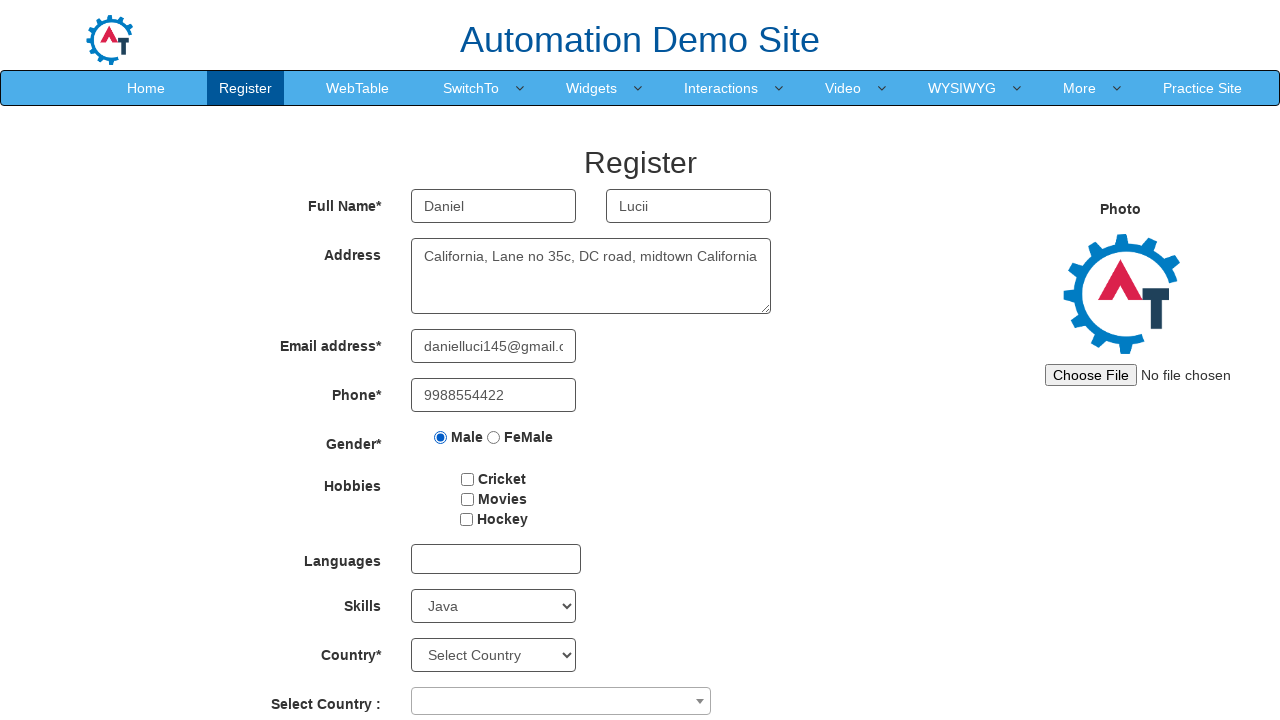

Right-clicked on password field to open context menu at (494, 512) on xpath=(//*[@type='password'])[1]
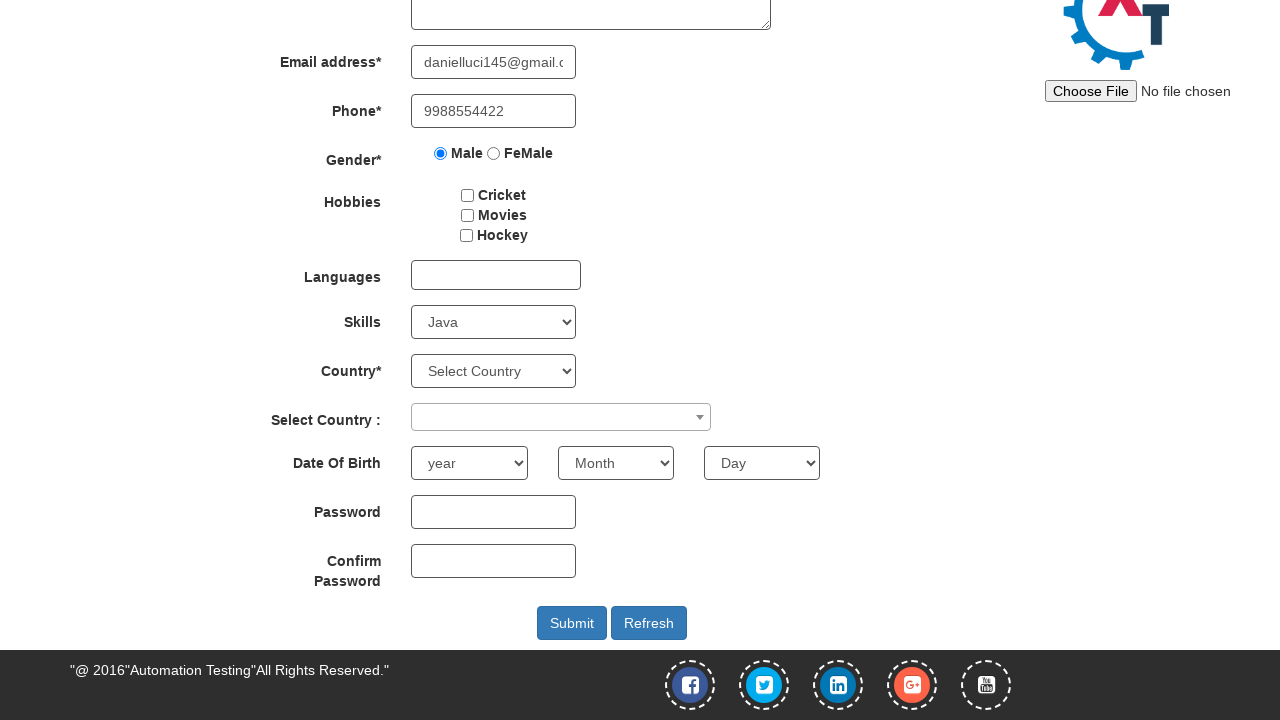

Pressed ArrowDown key to navigate context menu
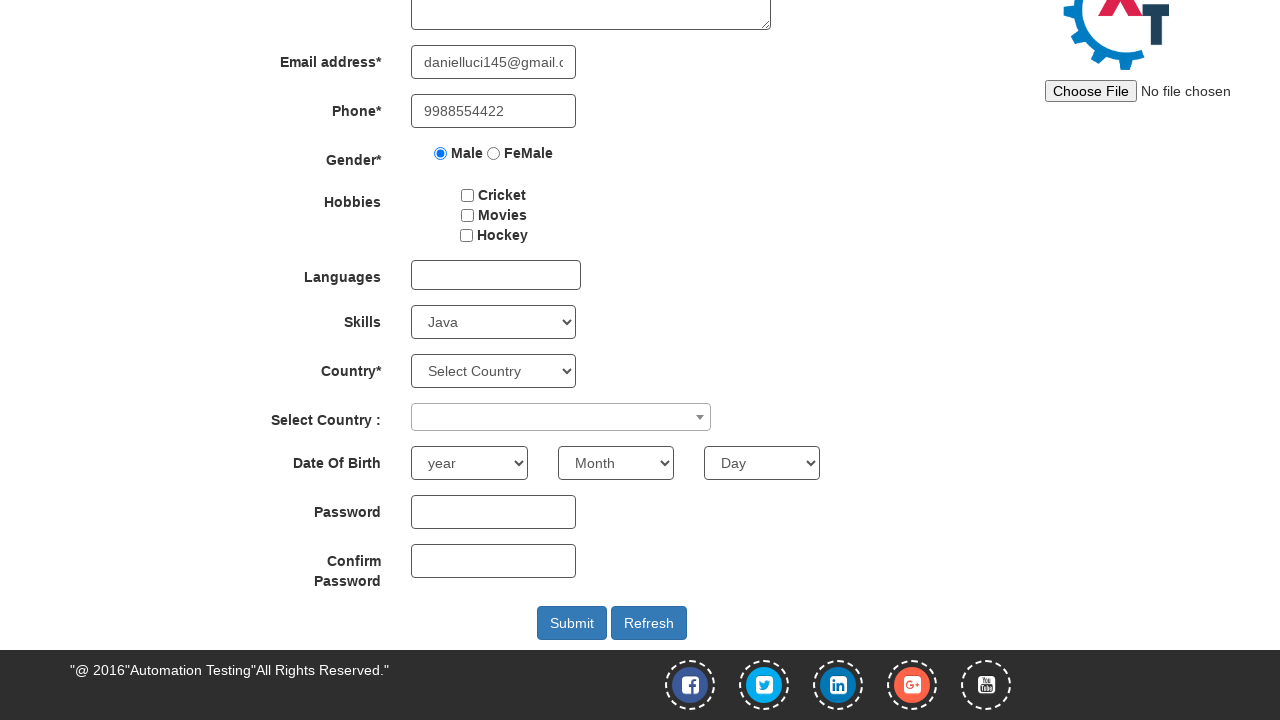

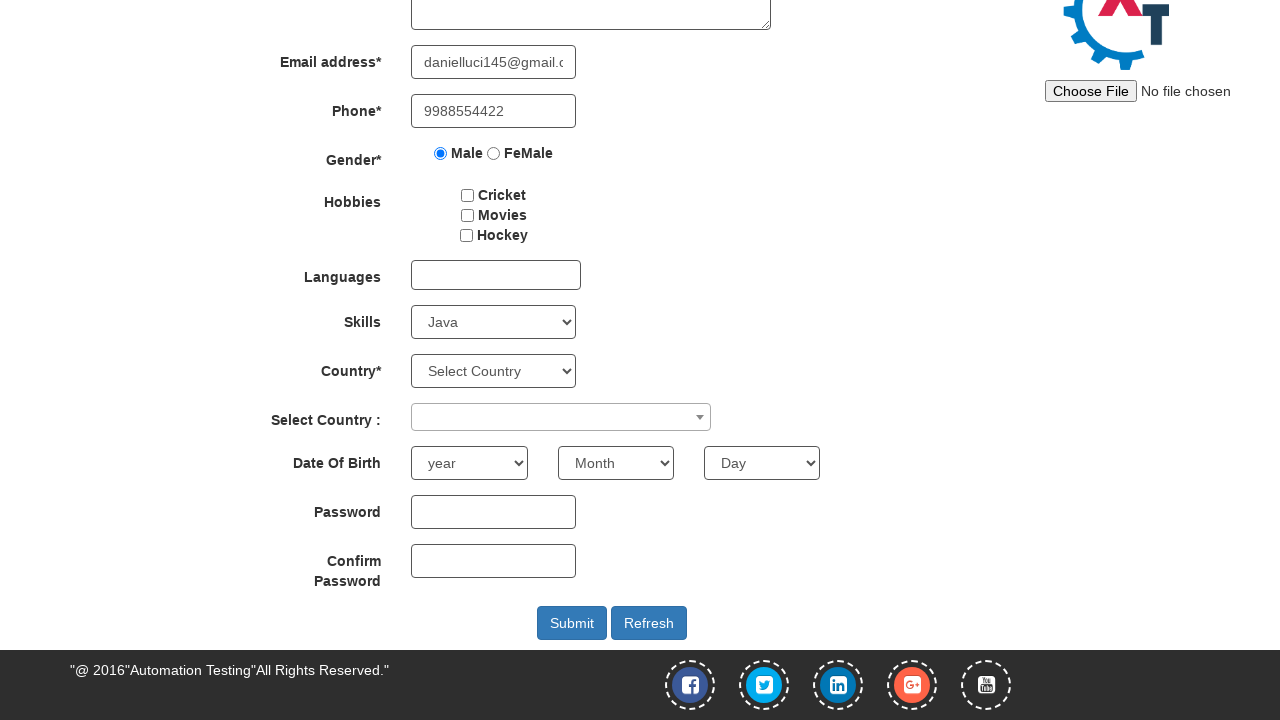